Tests main page navigation by clicking on German language selector and verifying URL change

Starting URL: https://apomeds.com/

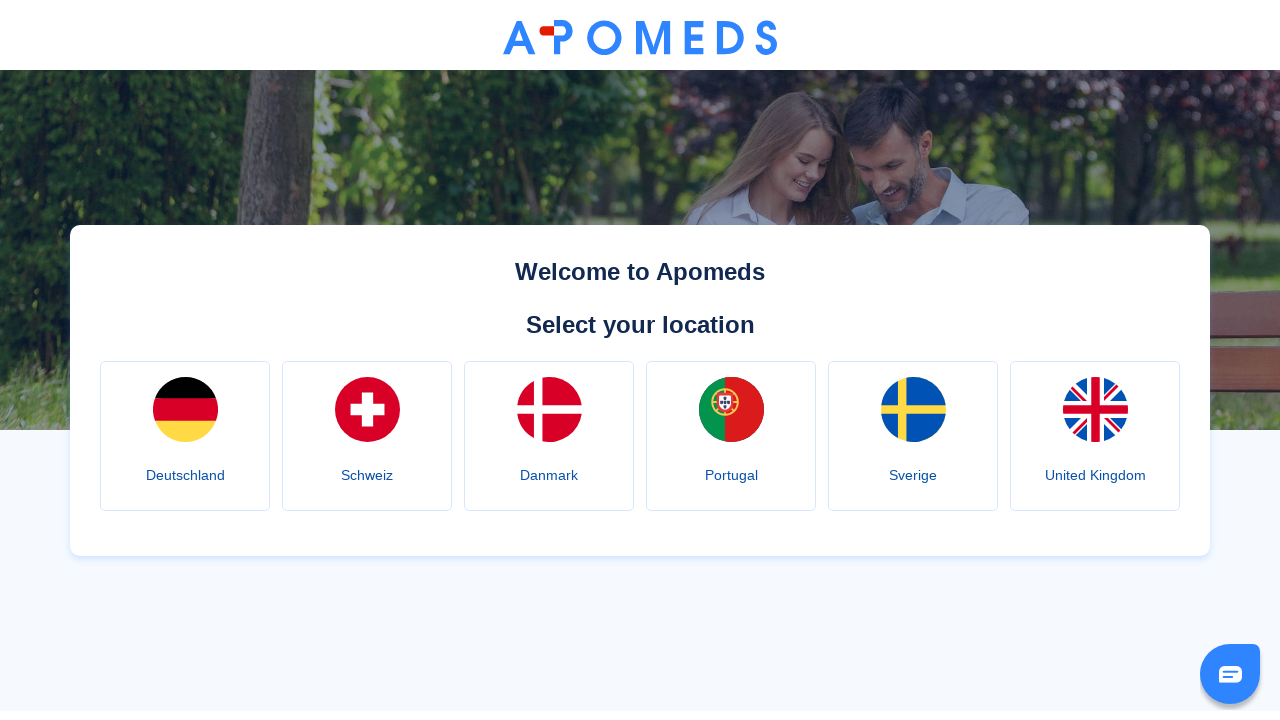

Clicked on German language selector at (185, 436) on xpath=//*[@id='de']
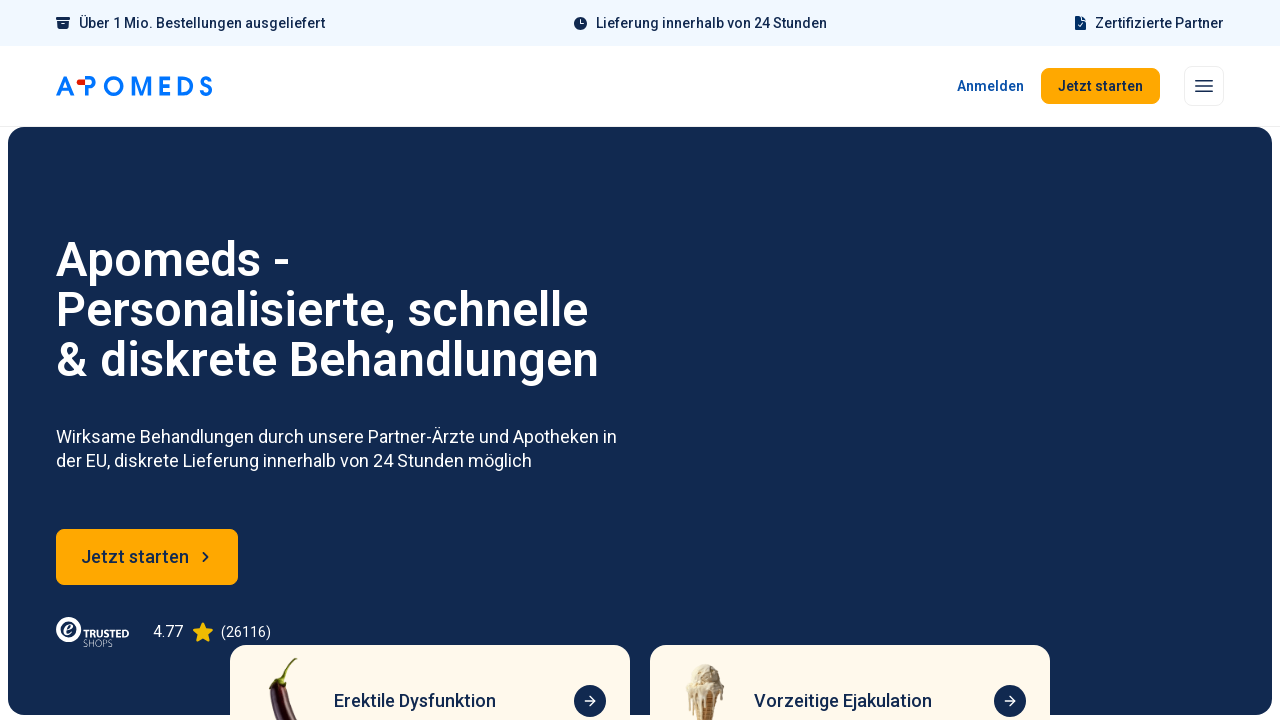

Verified navigation to German page (URL changed to https://apomeds.com/de)
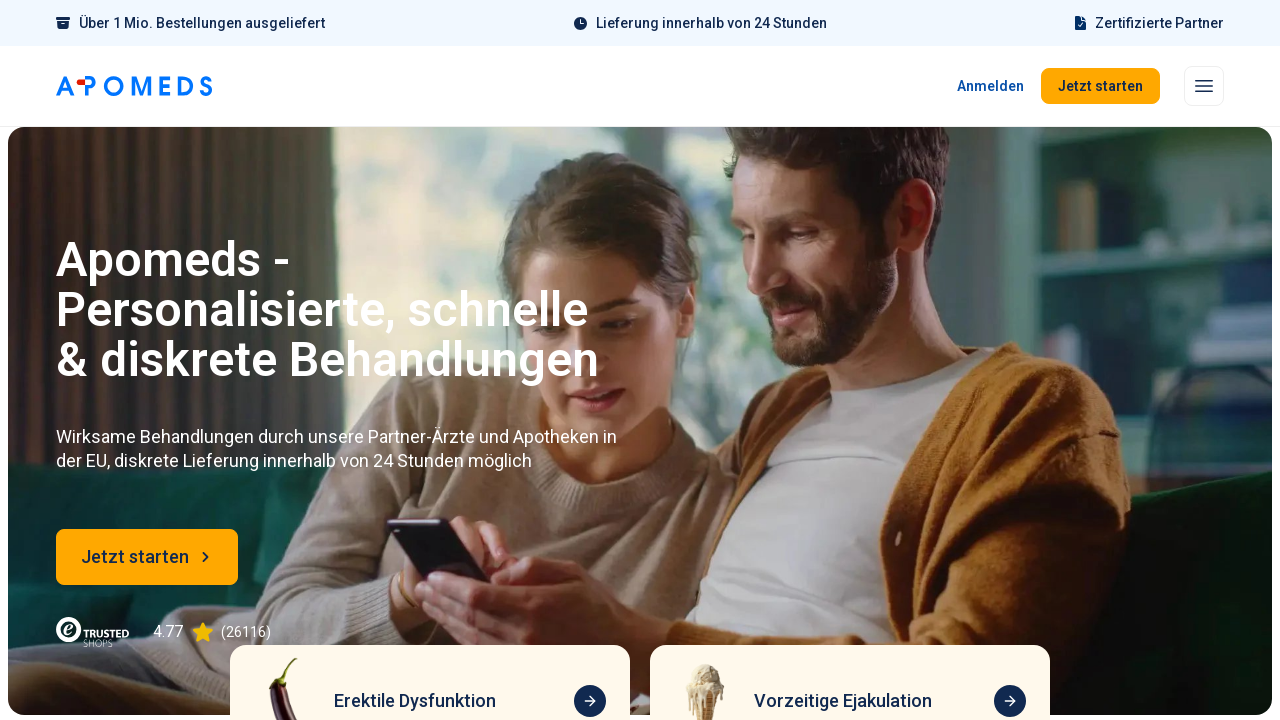

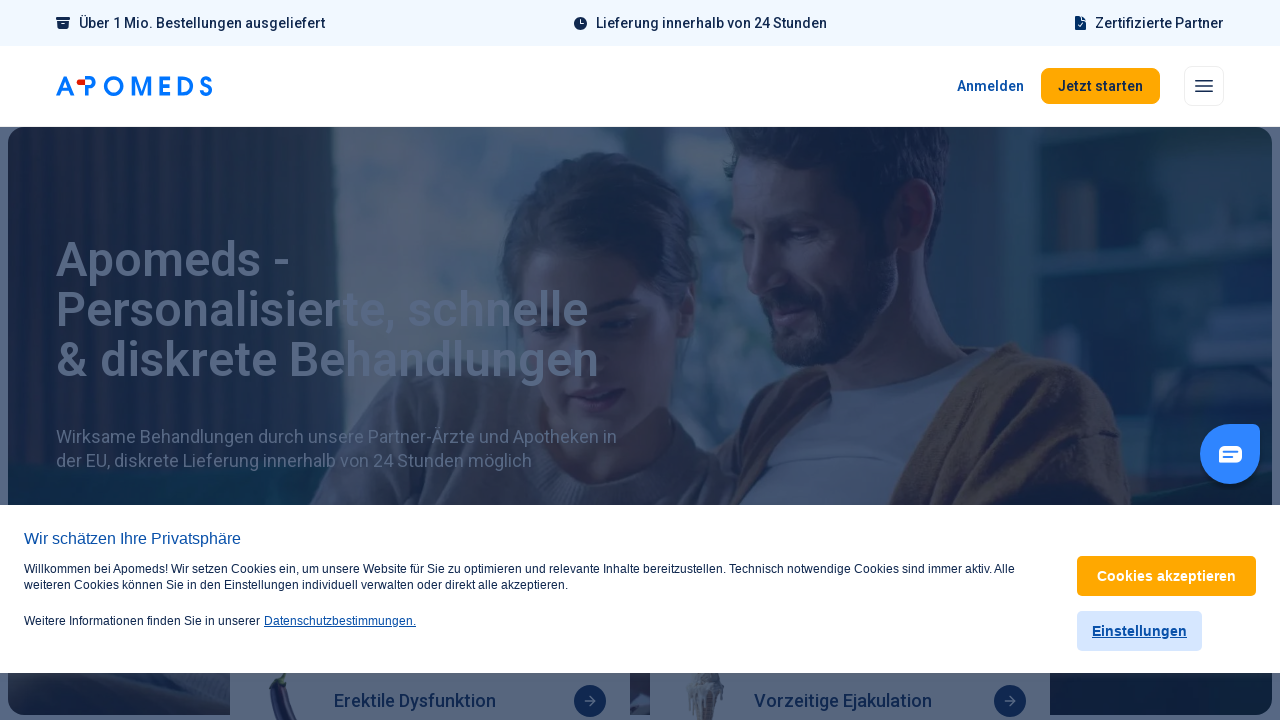